Navigates to carbon.now.sh with night-owl theme and teal background, then clicks the Export button to generate a code snippet image

Starting URL: https://carbon.now.sh/?bg=rgba(76%2C144%2C140%2C1)&t=night-owl&wt=none&l=coffeescript&ds=true&dsyoff=20px&dsblur=68px&wc=true&wa=true&pv=56px&ph=56px&ln=false&fl=1&fm=Fira%20Code&fs=14px&lh=133%25&si=false&es=2x&wm=false&code=print%20%22Testing%20carbon%22

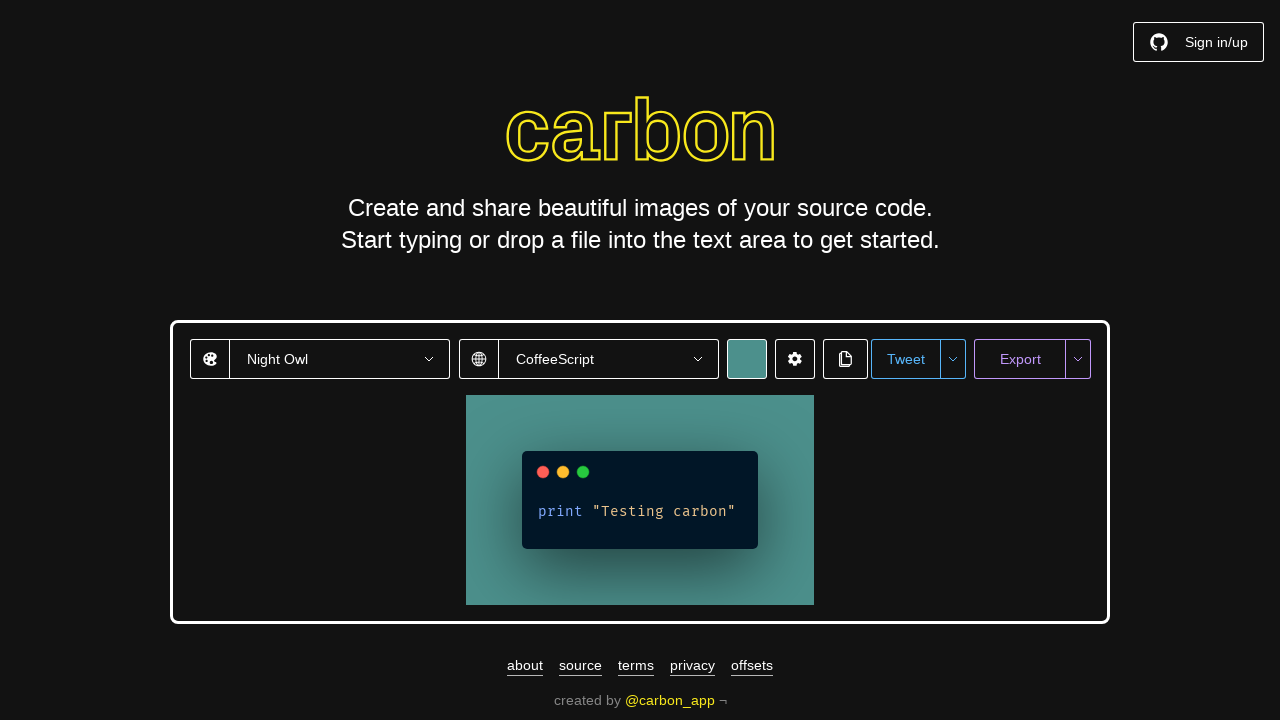

Waited for Export button to load on carbon.now.sh
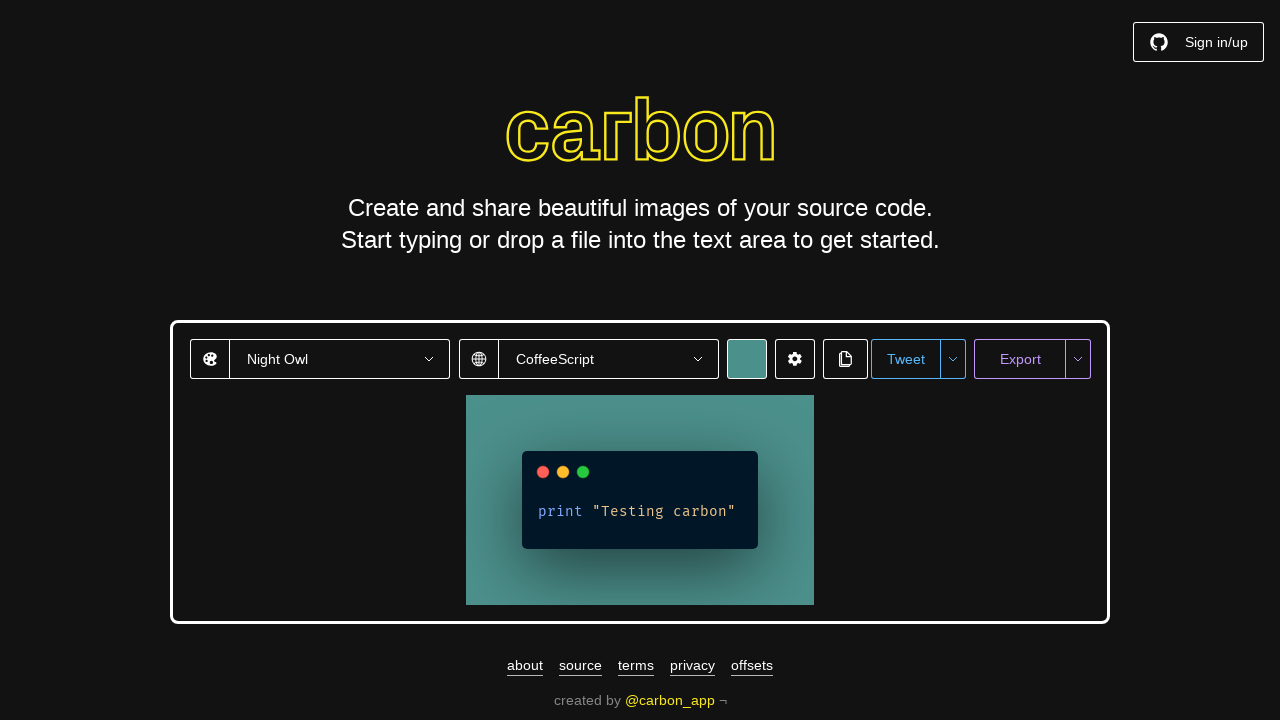

Clicked Export button to generate code snippet image at (1020, 359) on xpath=//button[contains(text(),'Export')]
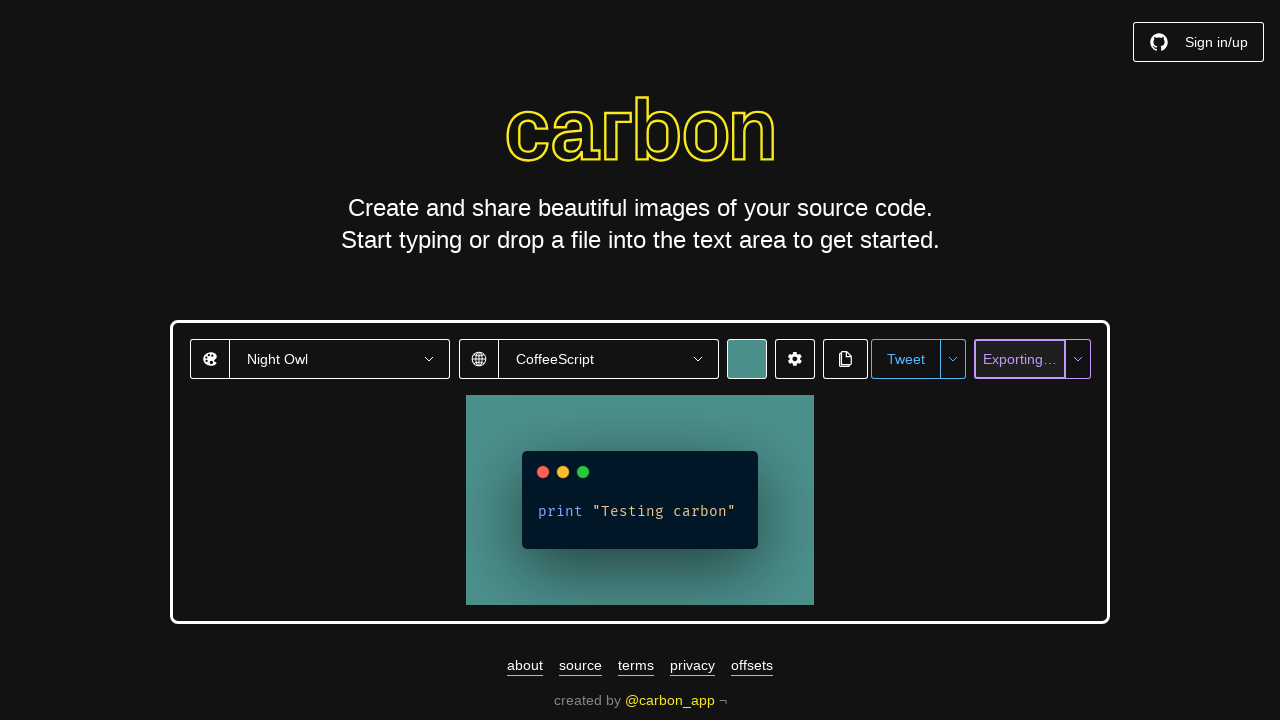

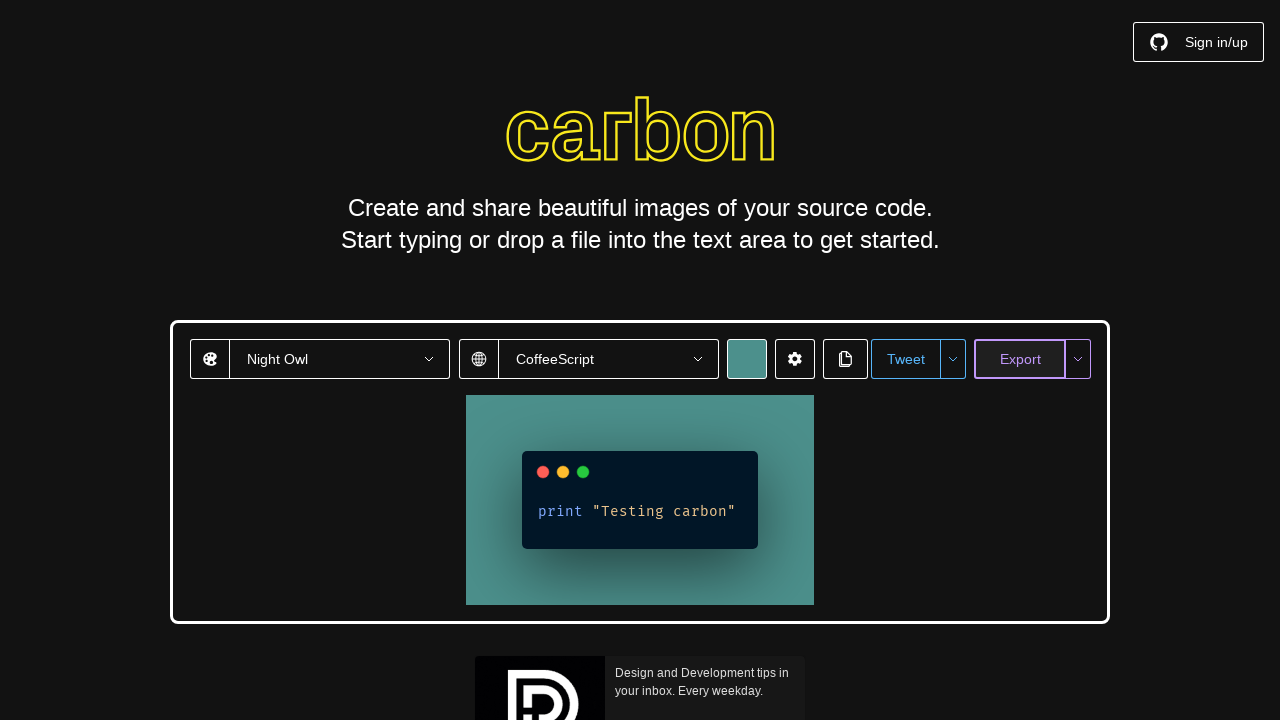